Tests form filling functionality by entering text into various form fields using different selector strategies

Starting URL: https://www.ultimateqa.com/filling-out-forms/

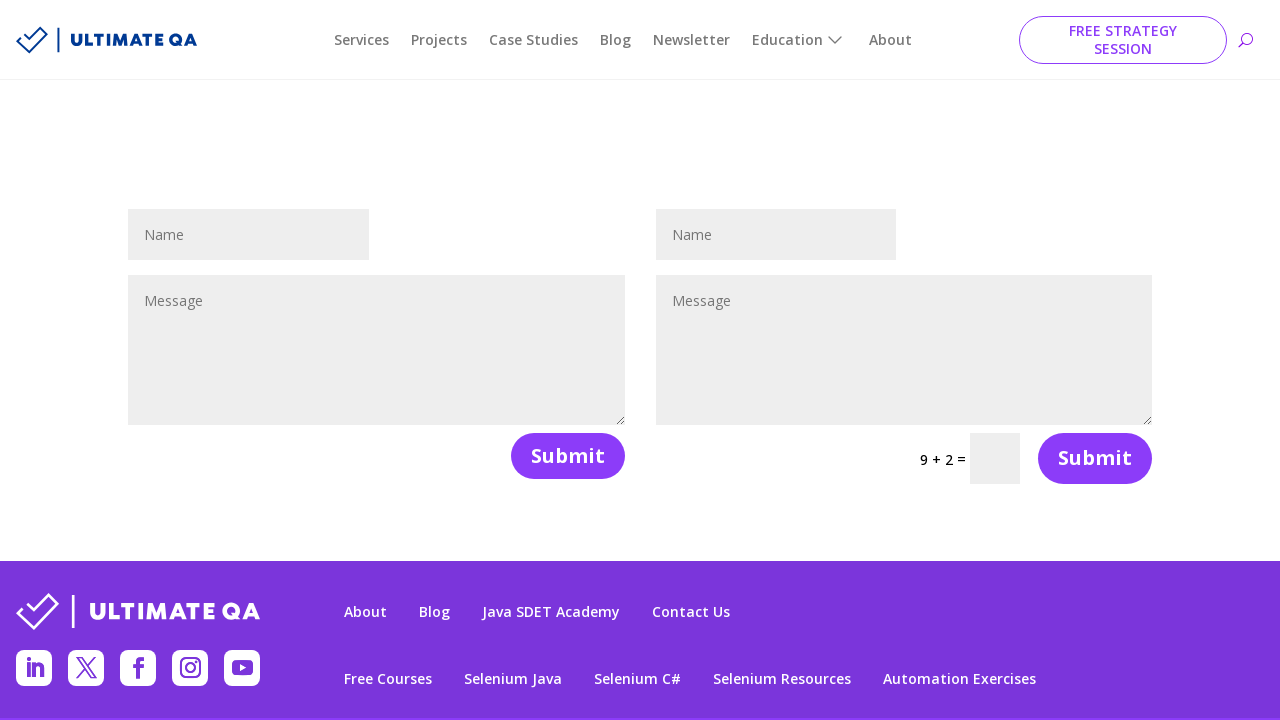

Filled name field using XPath selector with 'Found this input by XPath' on //*[@id="et_pb_contact_name_0"]
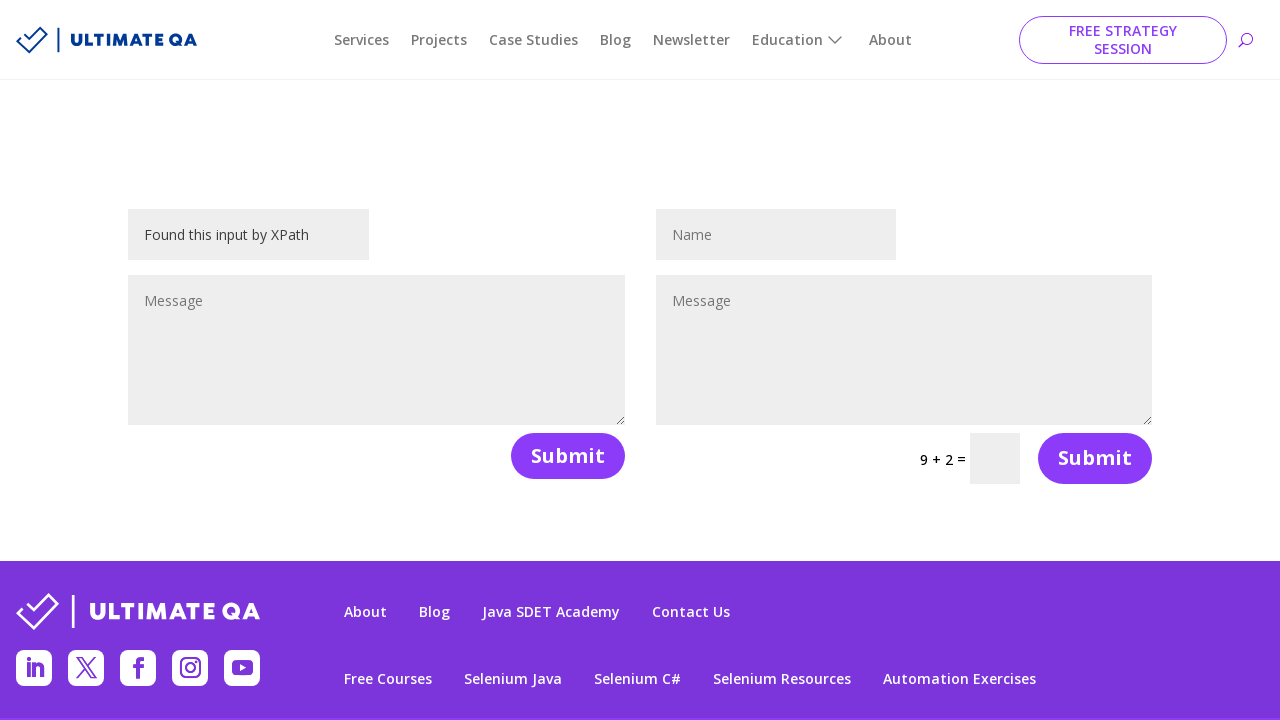

Filled message text area using name attribute selector on [name="et_pb_contact_message_1"]
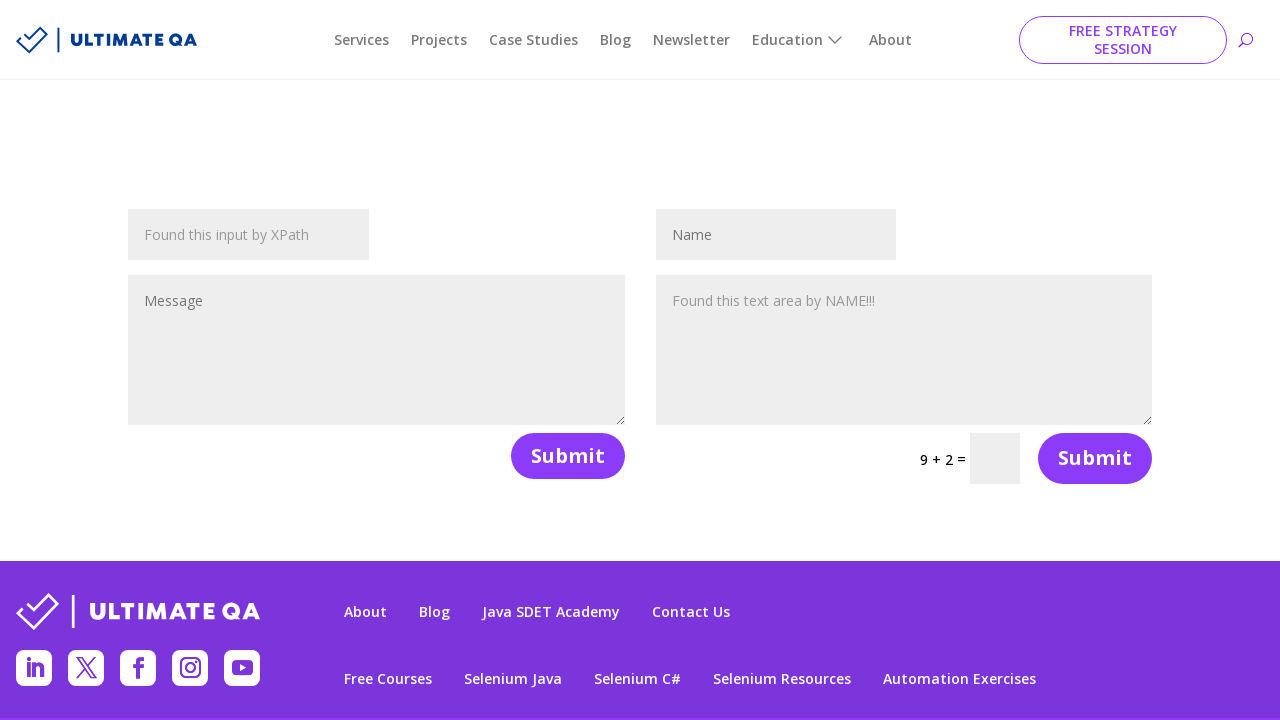

Filled input field within specific form using CSS selector on #et_pb_contact_form_1 input
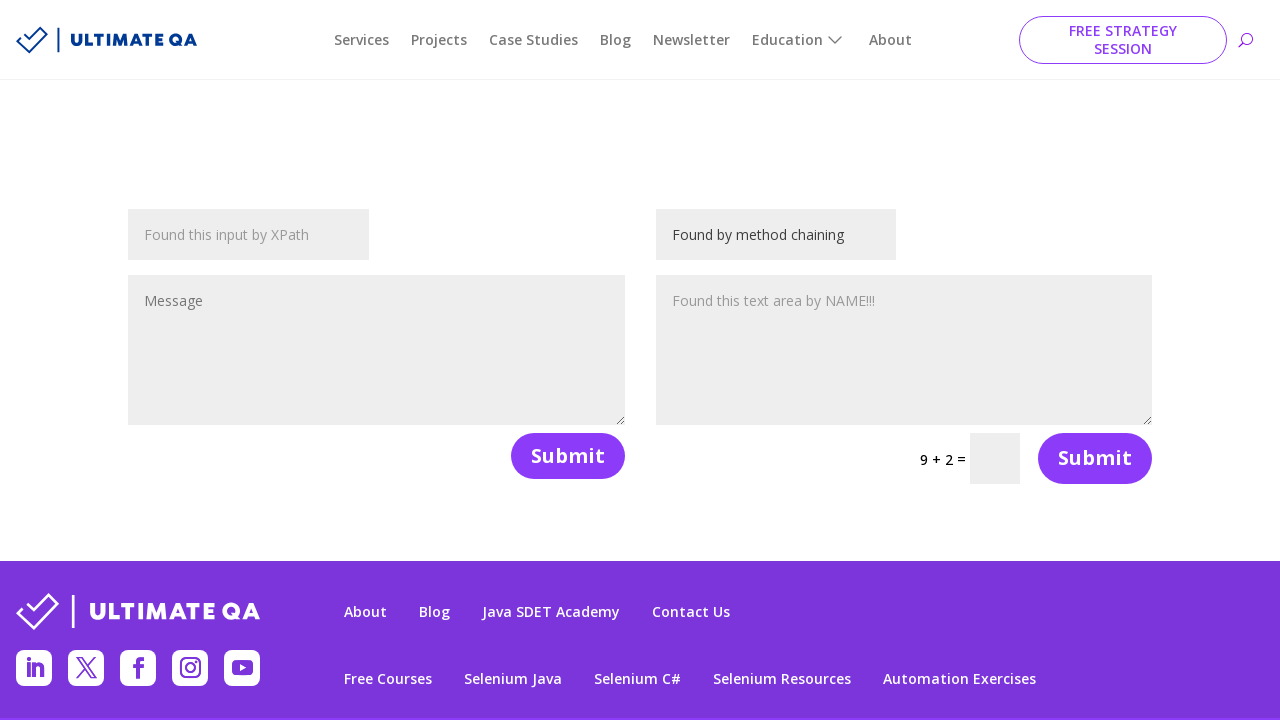

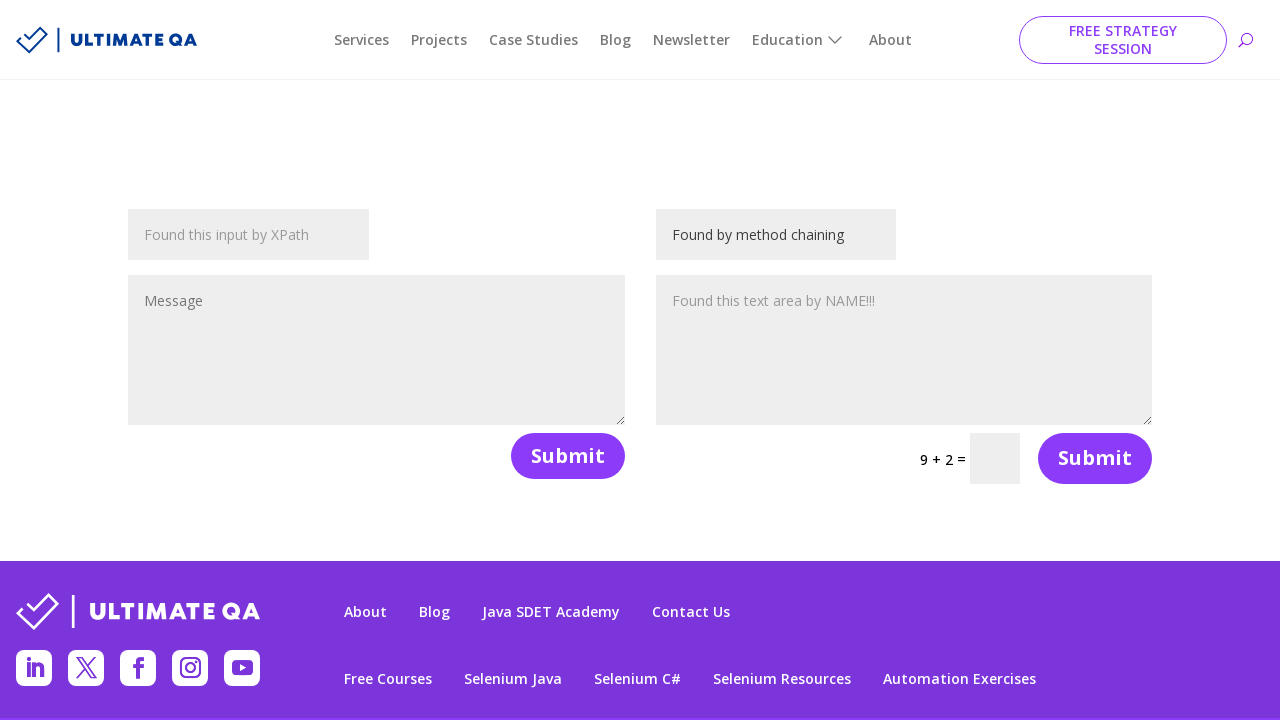